Tests dropdown selection functionality by selecting year (2000), month (January), and day (10) from date dropdowns using different selection methods

Starting URL: https://testcenter.techproeducation.com/index.php?page=dropdown

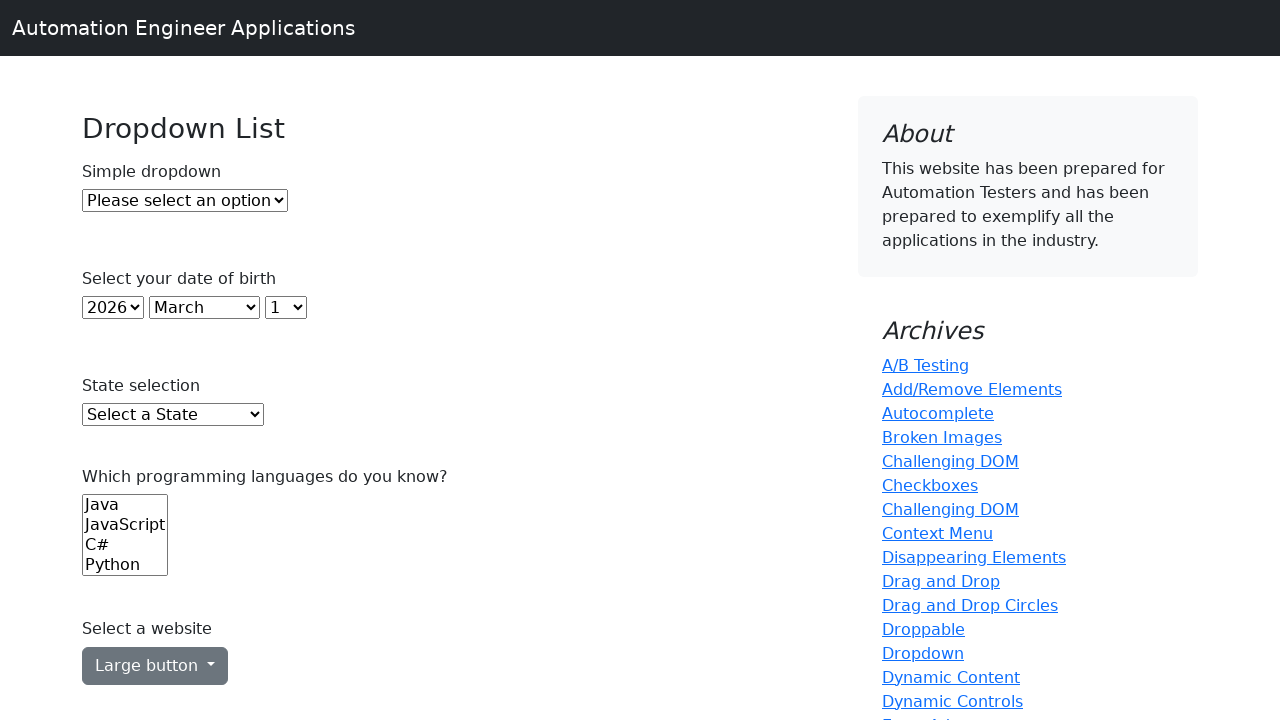

Selected year 2000 from year dropdown using index 22 on select#year
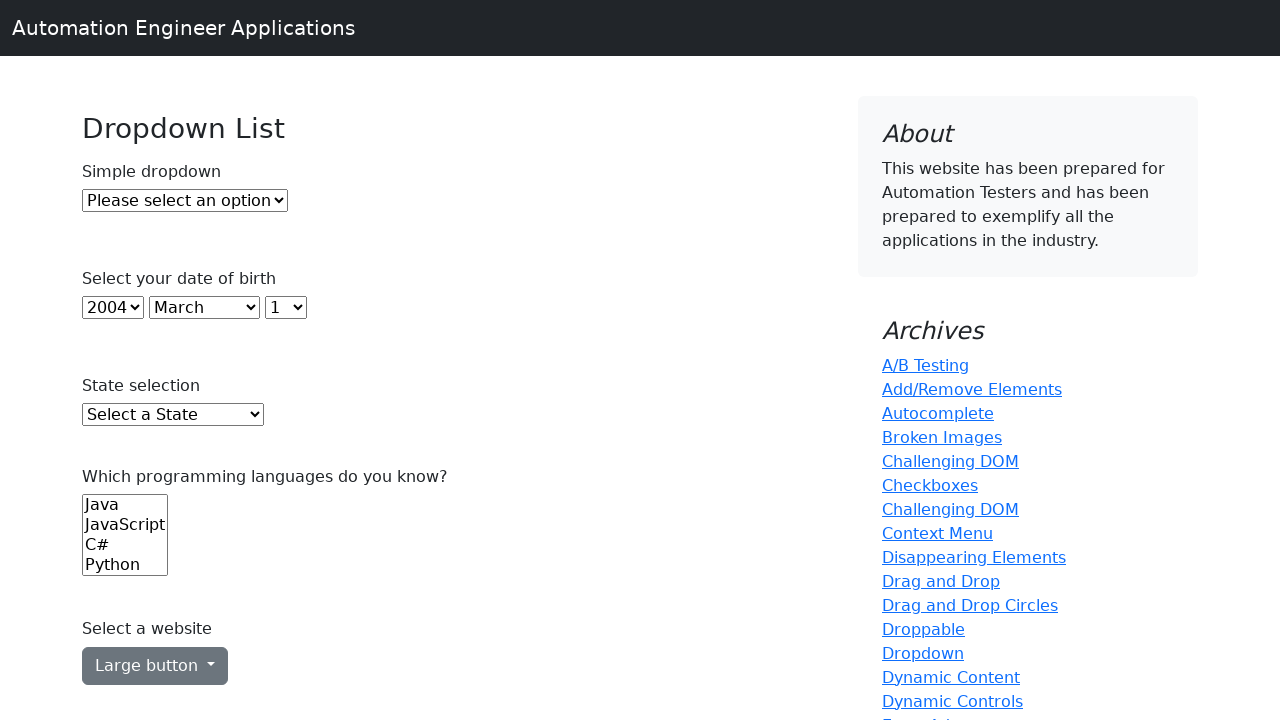

Selected January from month dropdown using index 0 on select#month
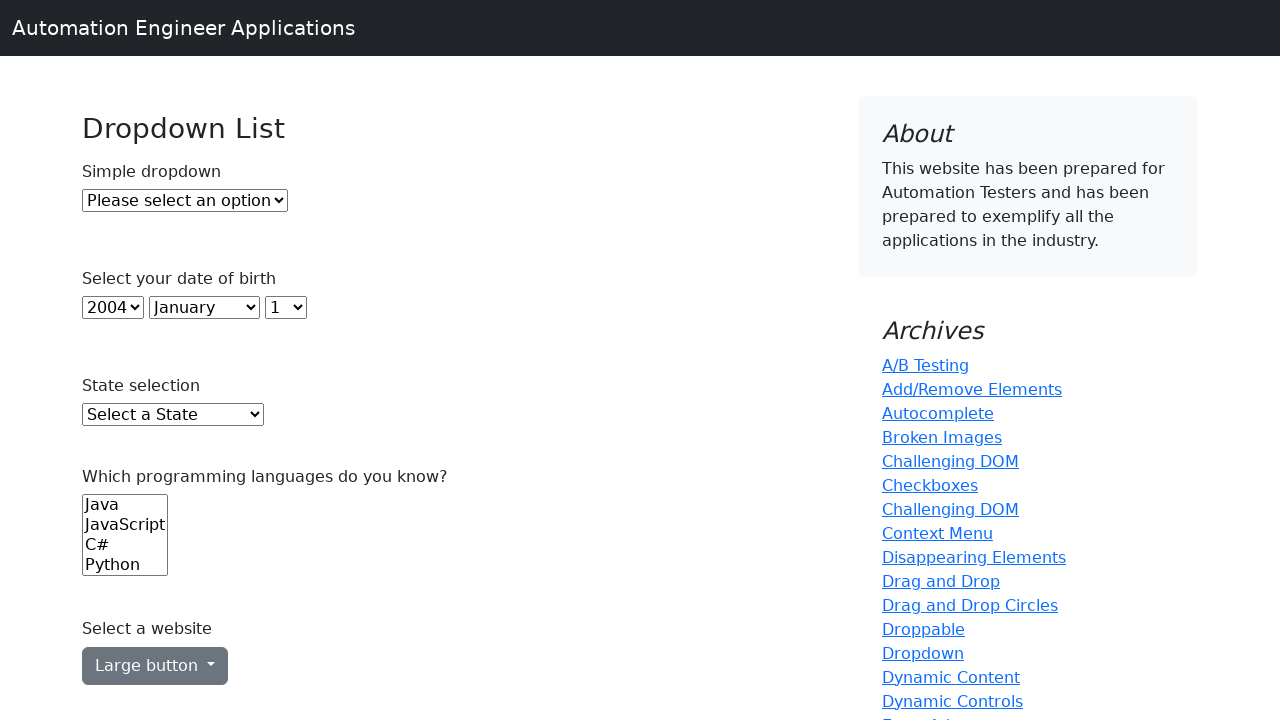

Selected day 10 from day dropdown using visible text on select#day
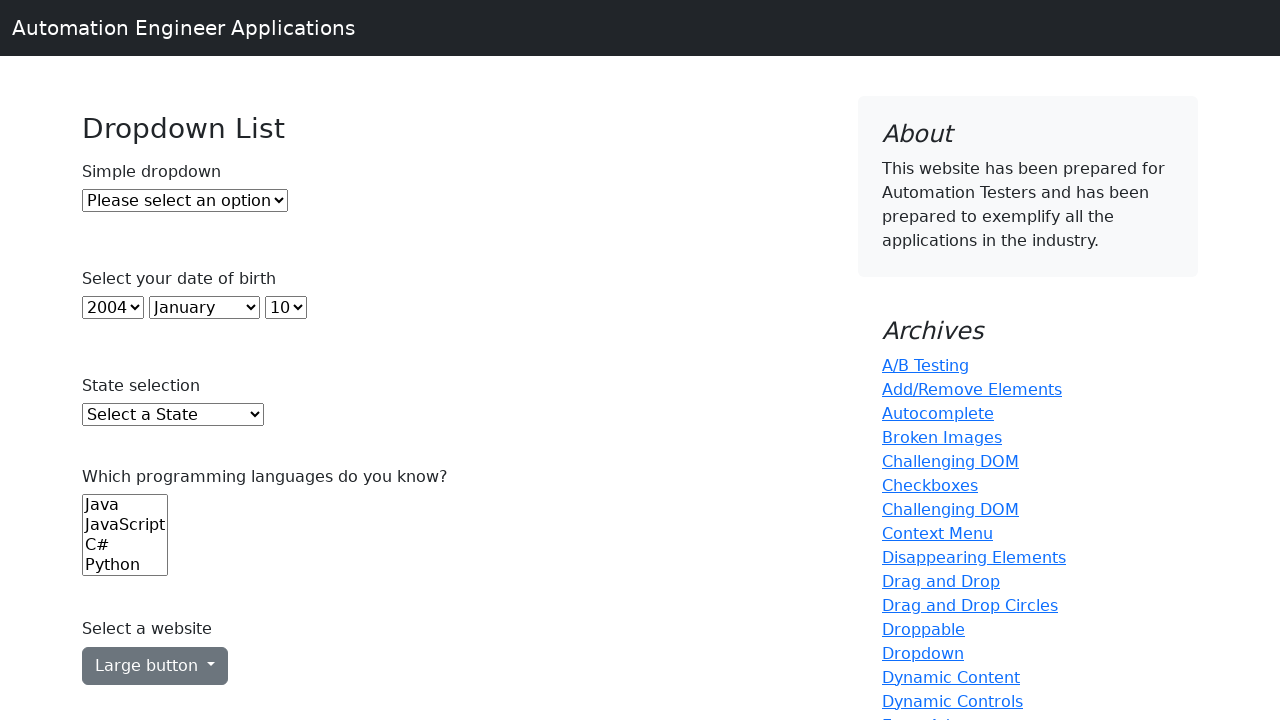

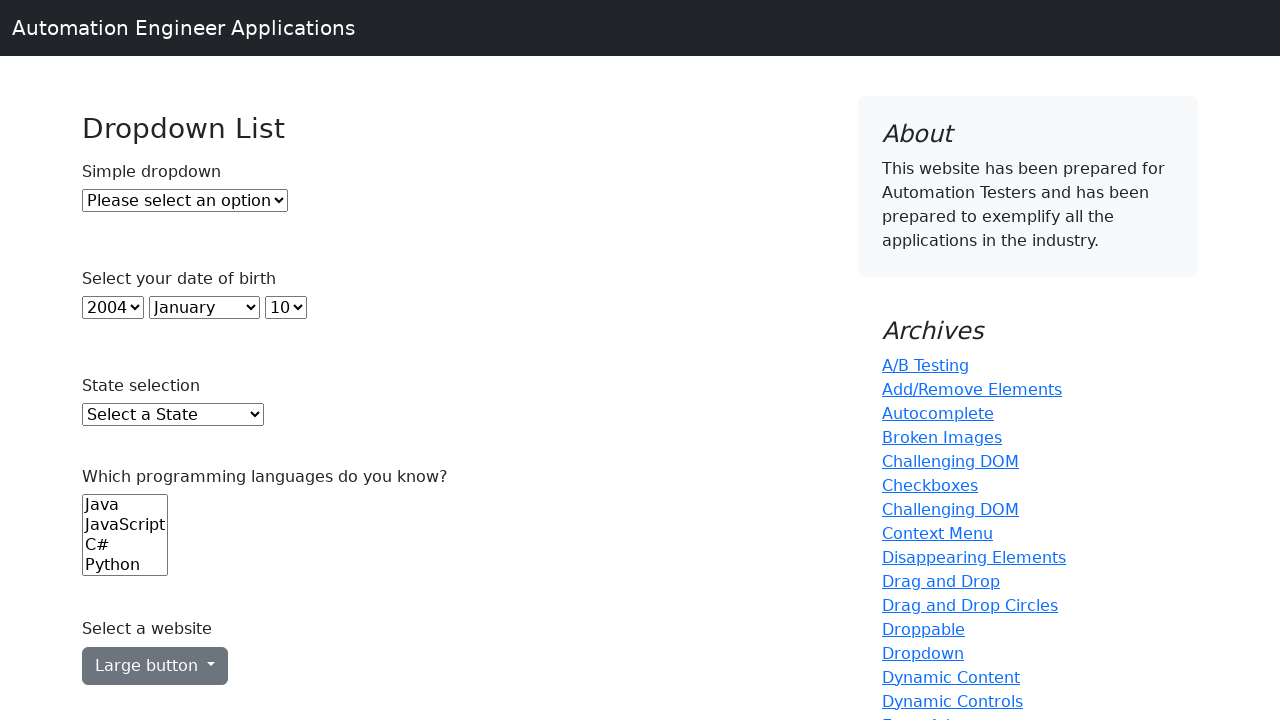